Tests navigation to the About Us page by clicking the About Us button in the header

Starting URL: https://en.together.edu.pl/

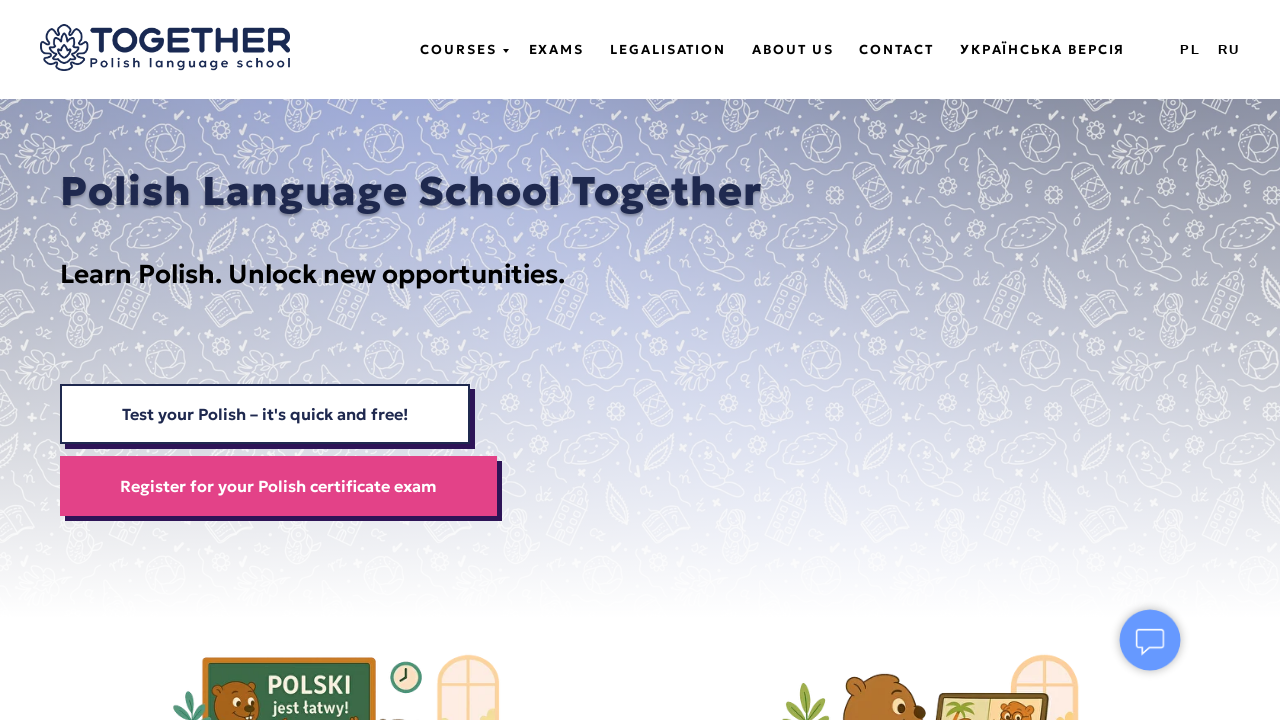

Clicked About Us button in header navigation at (793, 50) on a:has-text('About Us')
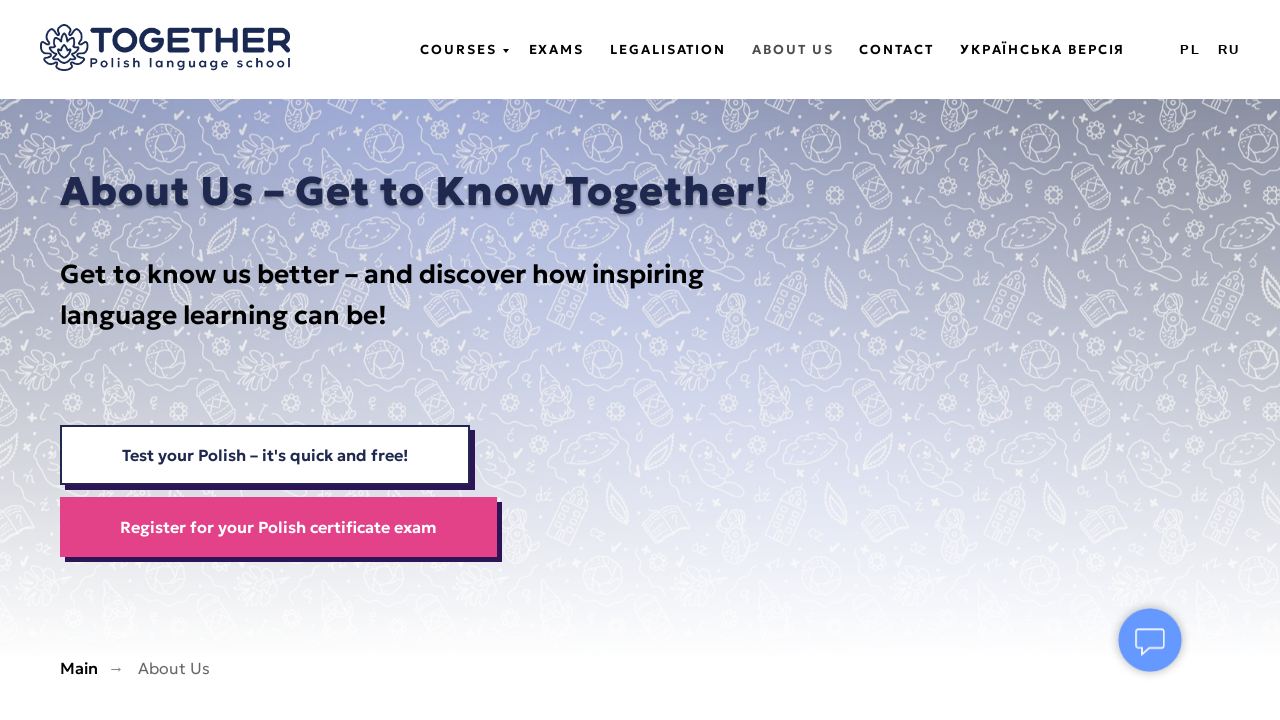

Navigation to About Us page completed and URL verified
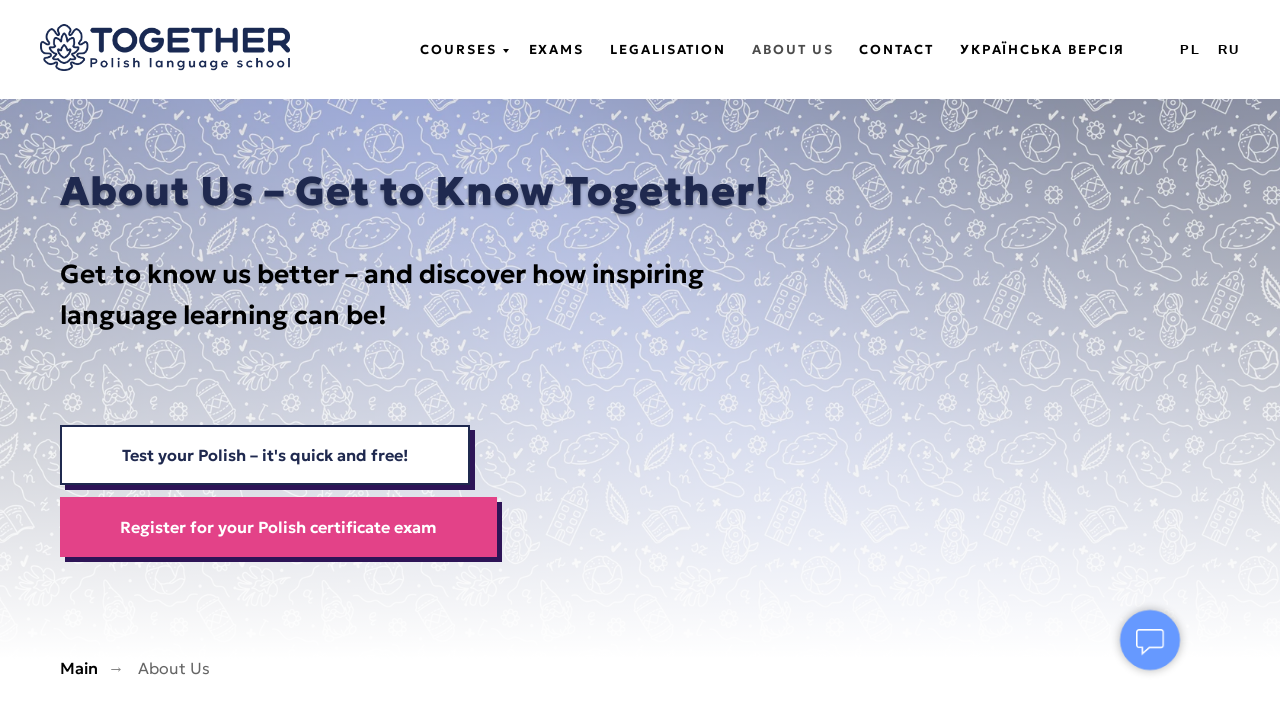

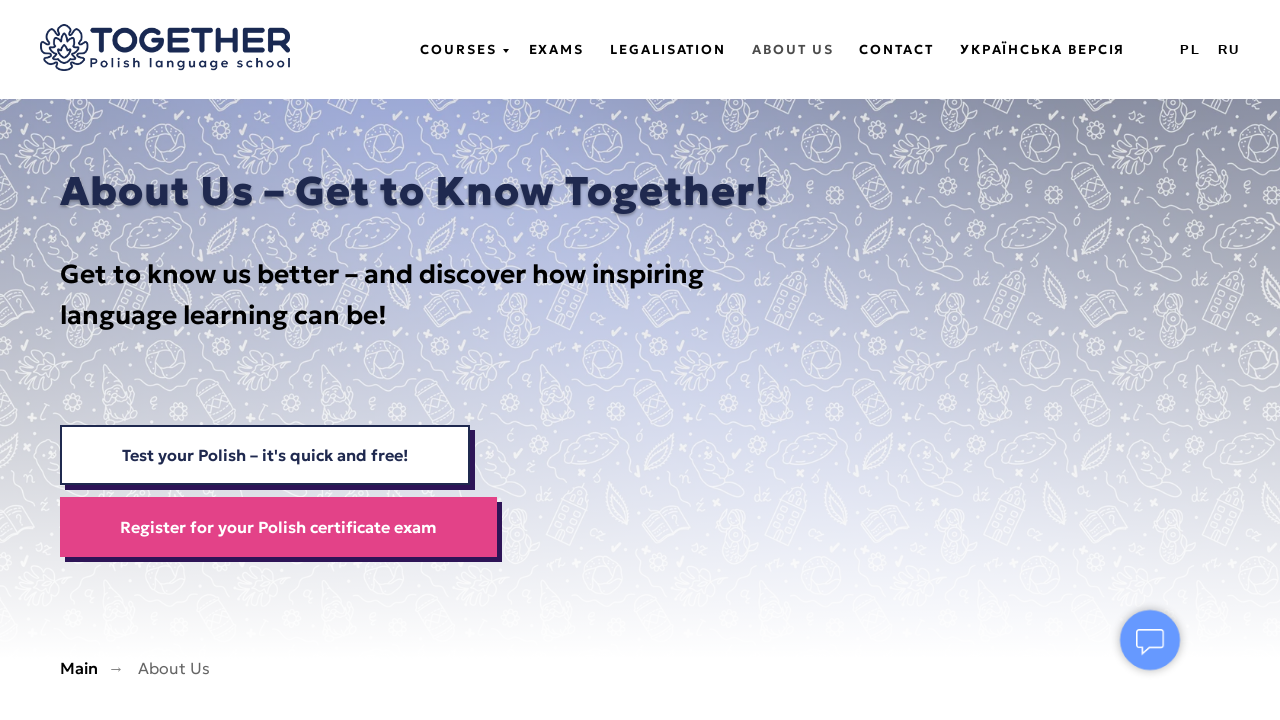